Navigates to the RedBus travel booking website and verifies the page loads successfully

Starting URL: https://www.redbus.in/

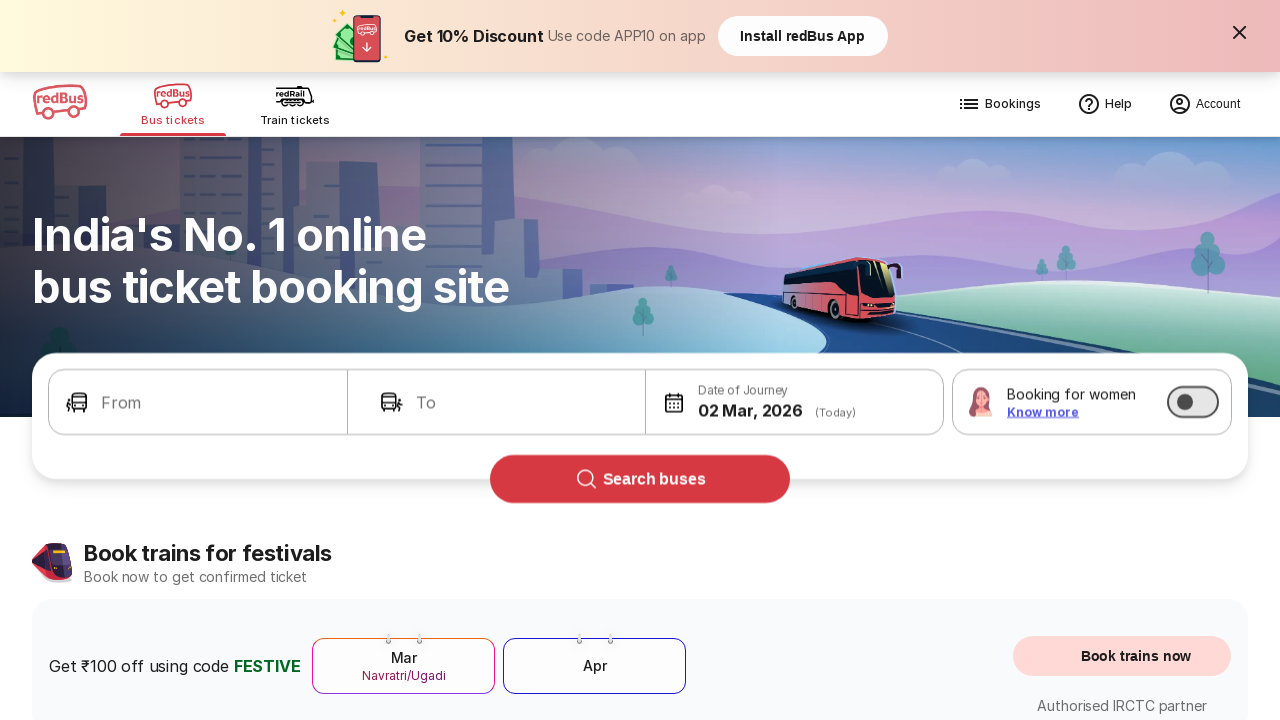

Waited for RedBus page to reach domcontentloaded state
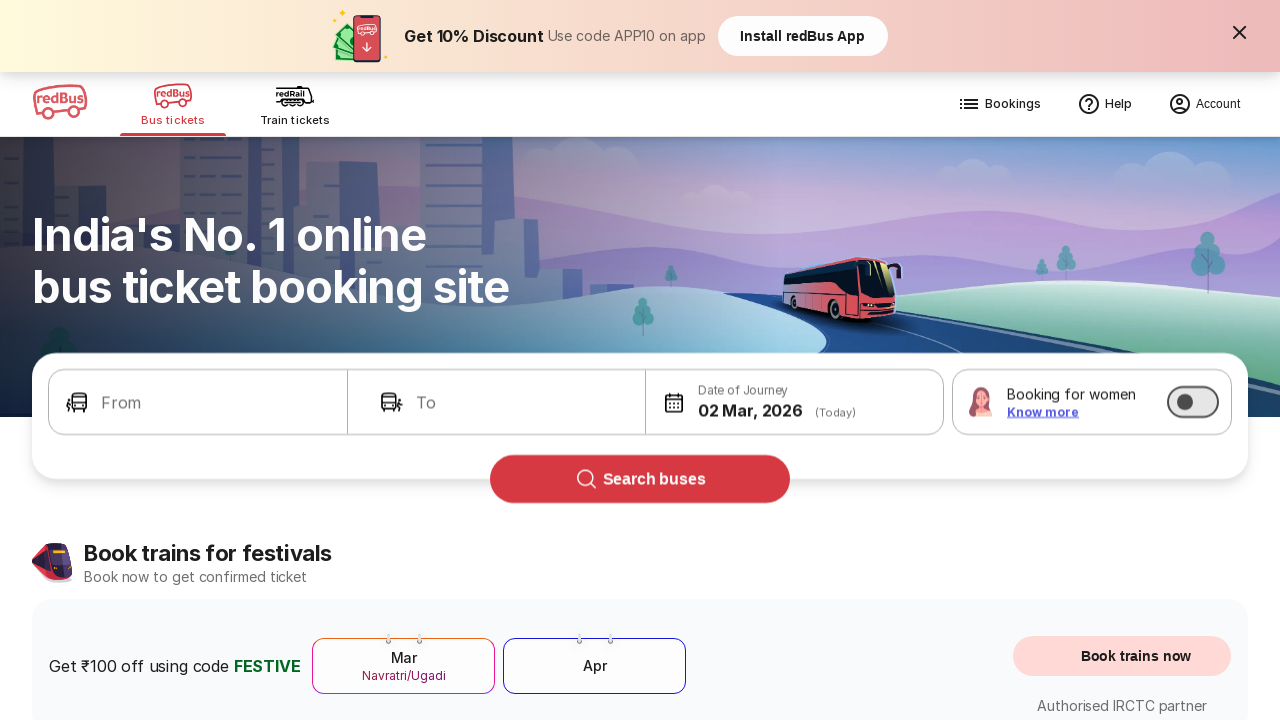

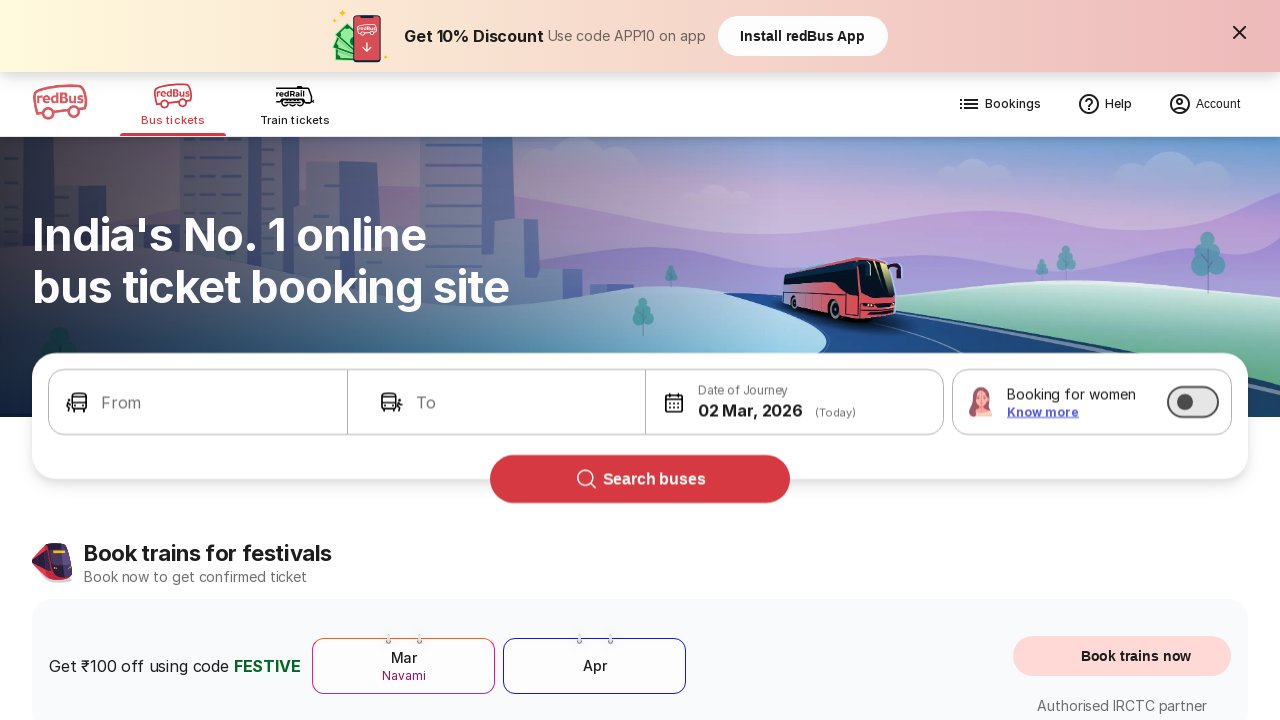